Tests alert prompt functionality by clicking a button to trigger a prompt alert, entering text, and accepting it

Starting URL: https://www.leafground.com/alert.xhtml

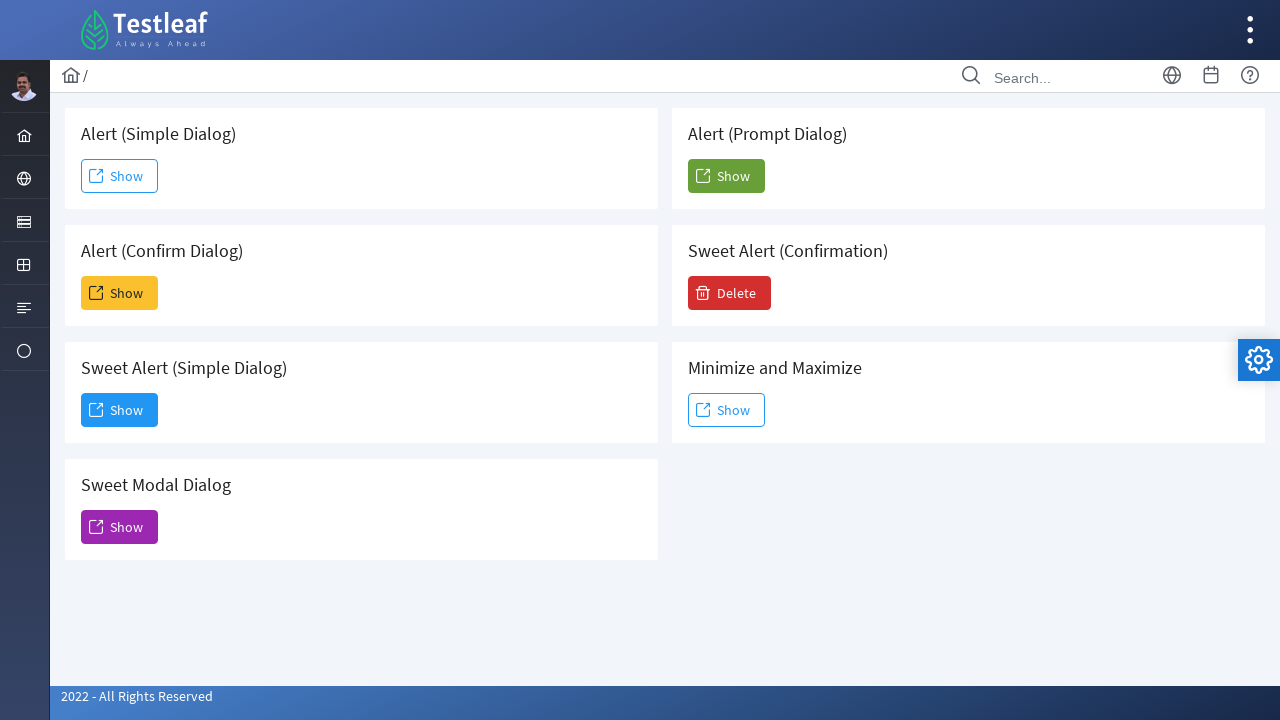

Clicked the 5th 'Show' button to trigger prompt alert at (726, 176) on (//span[text()='Show'])[5]
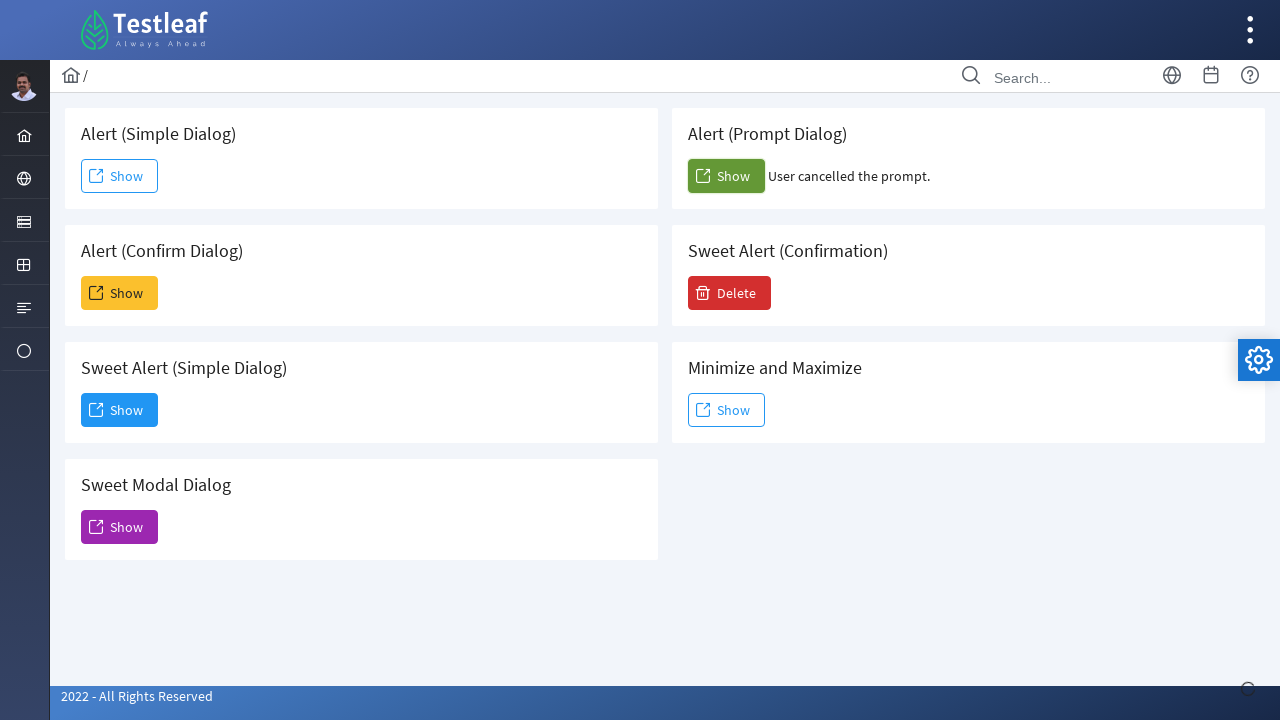

Set up dialog handler to accept prompt alert with text 'Gold'
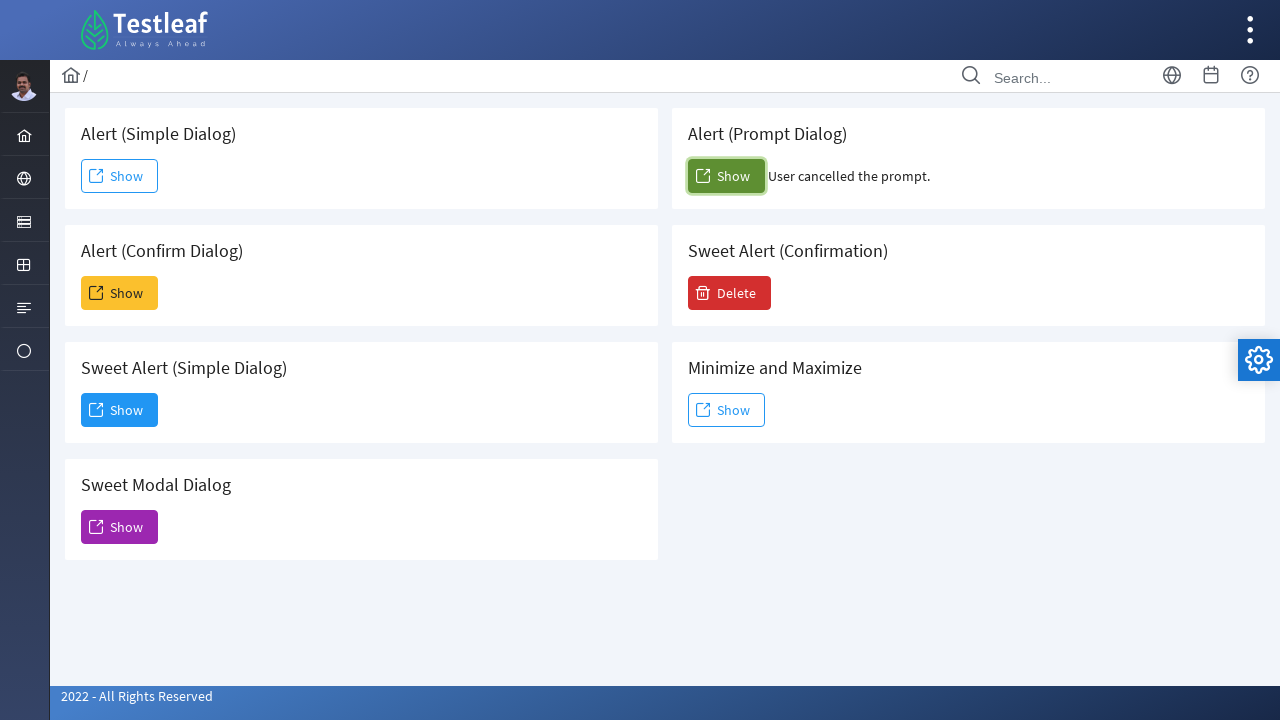

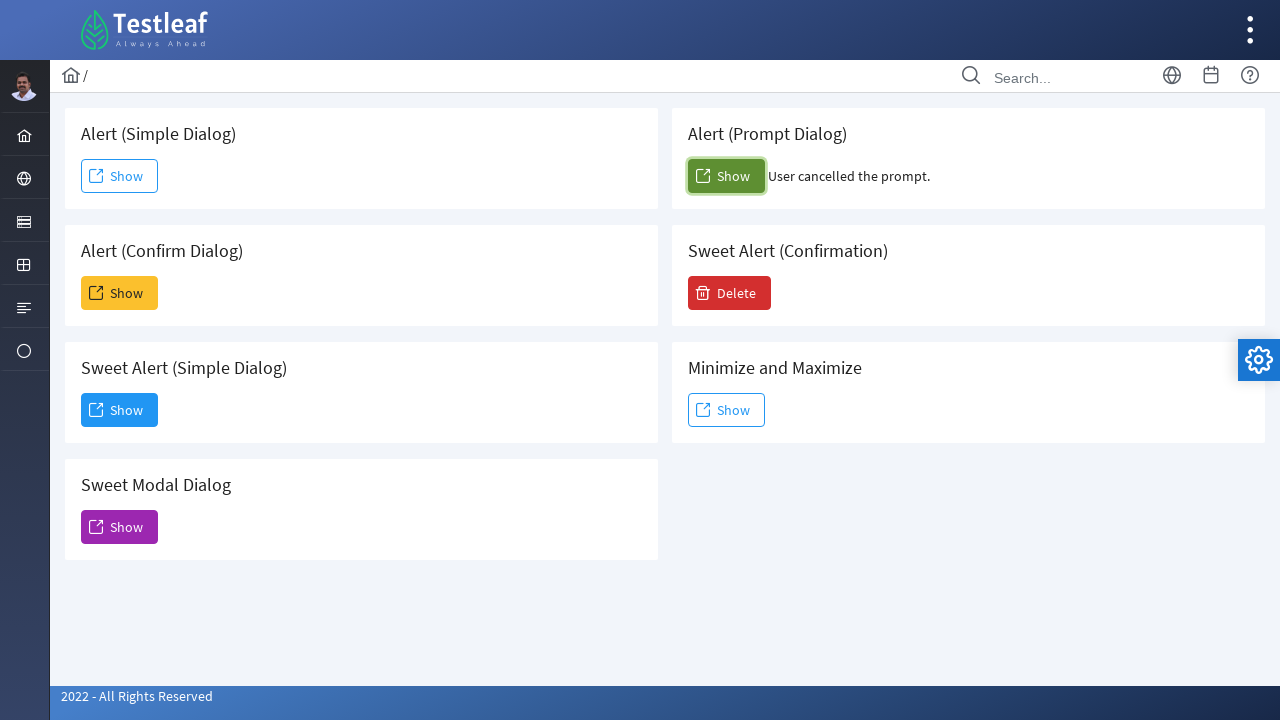